Tests that the Clear completed button is hidden when there are no completed items

Starting URL: https://demo.playwright.dev/todomvc

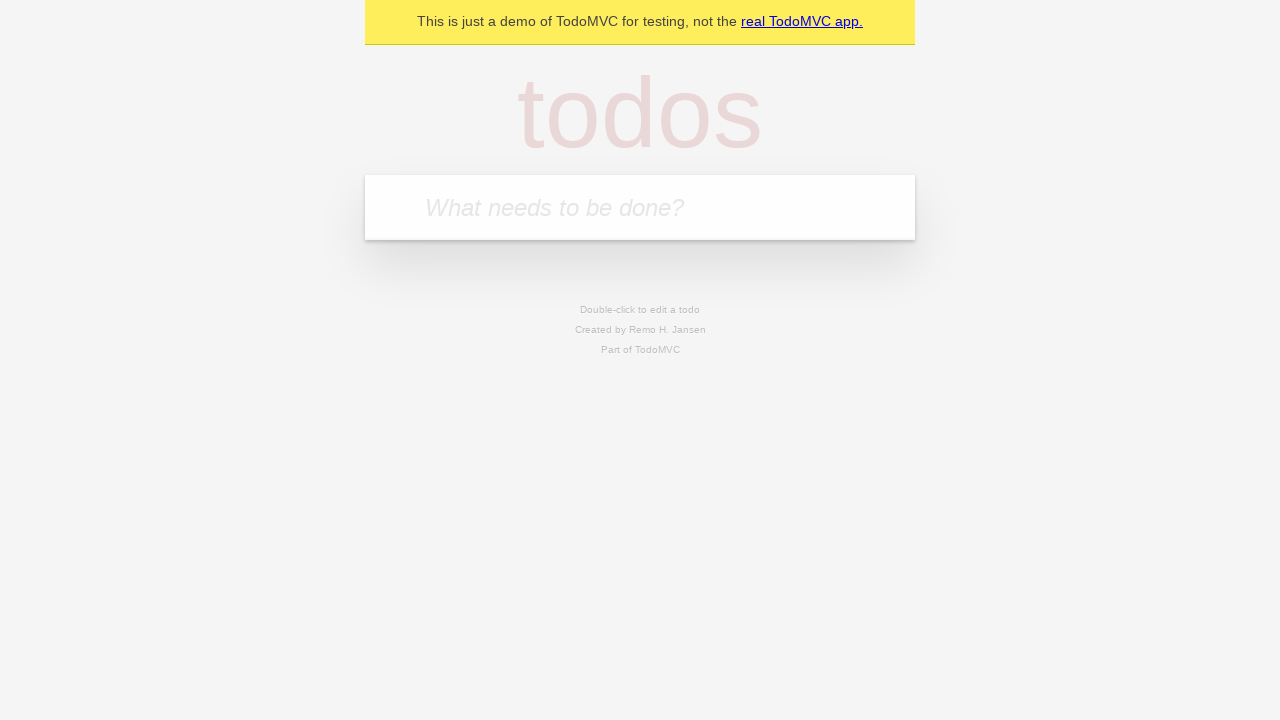

Filled input with 'buy some cheese' on internal:attr=[placeholder="What needs to be done?"i]
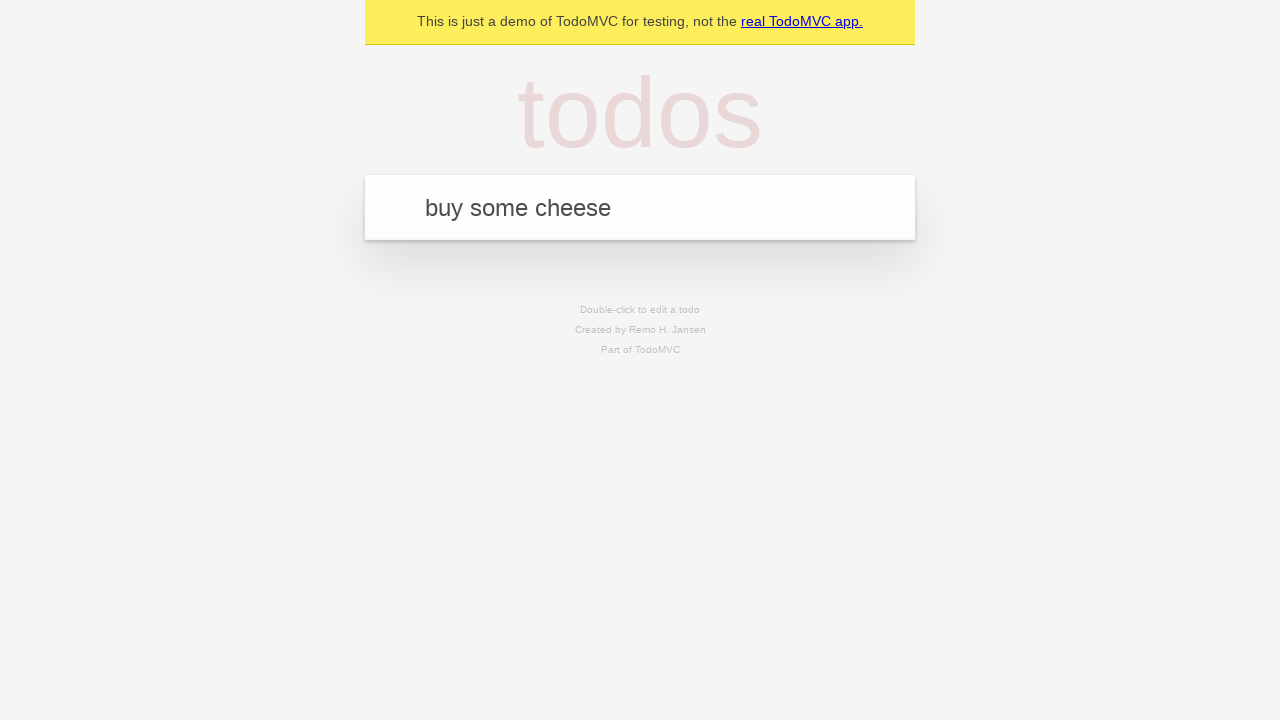

Pressed Enter to create first todo on internal:attr=[placeholder="What needs to be done?"i]
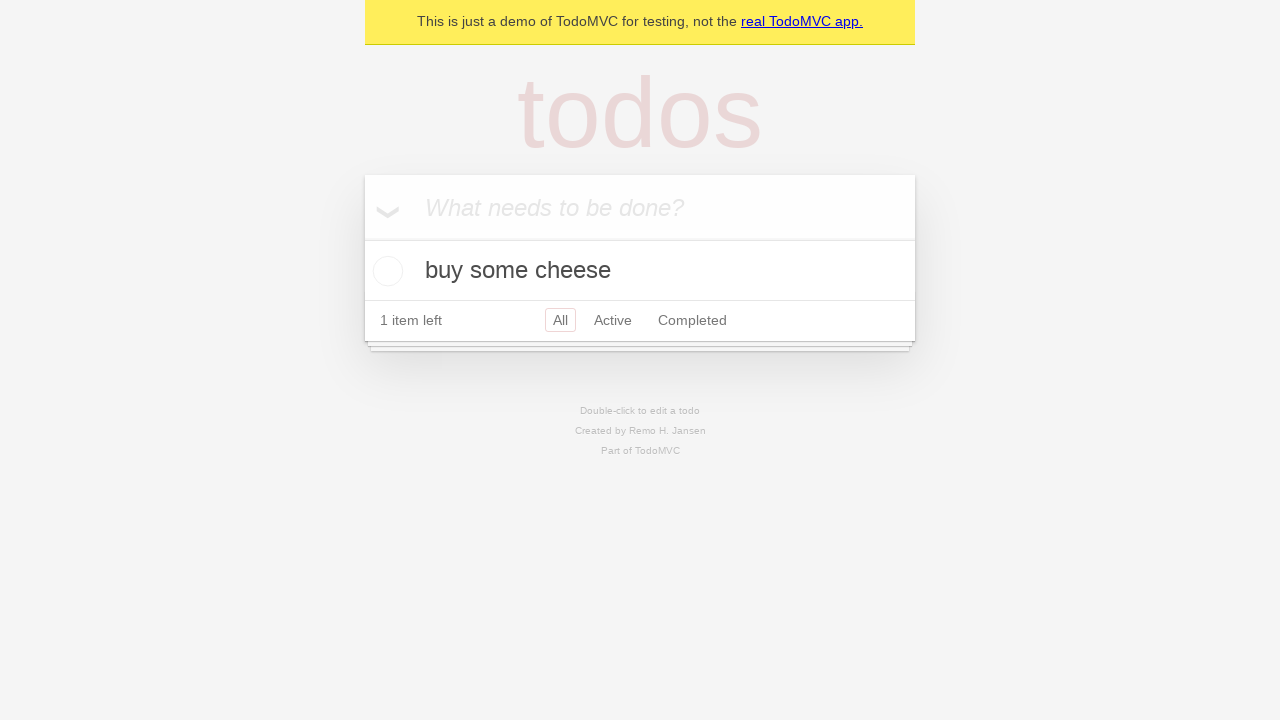

Filled input with 'feed the cat' on internal:attr=[placeholder="What needs to be done?"i]
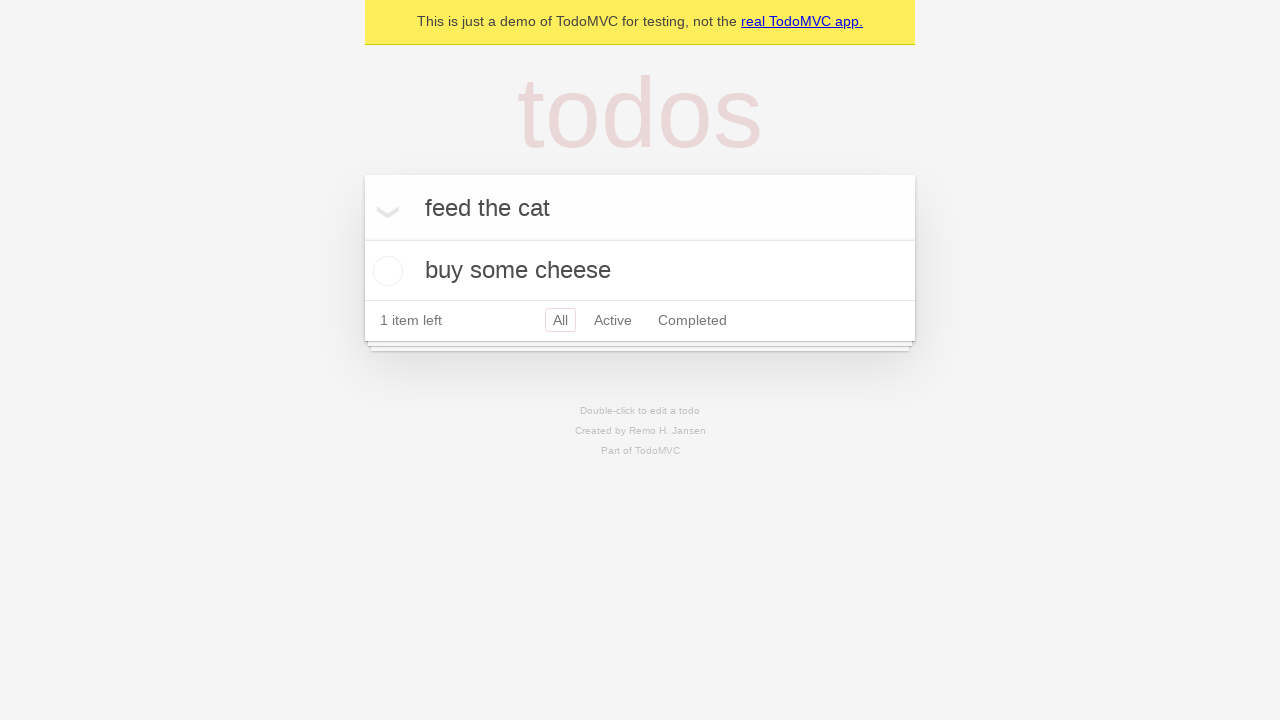

Pressed Enter to create second todo on internal:attr=[placeholder="What needs to be done?"i]
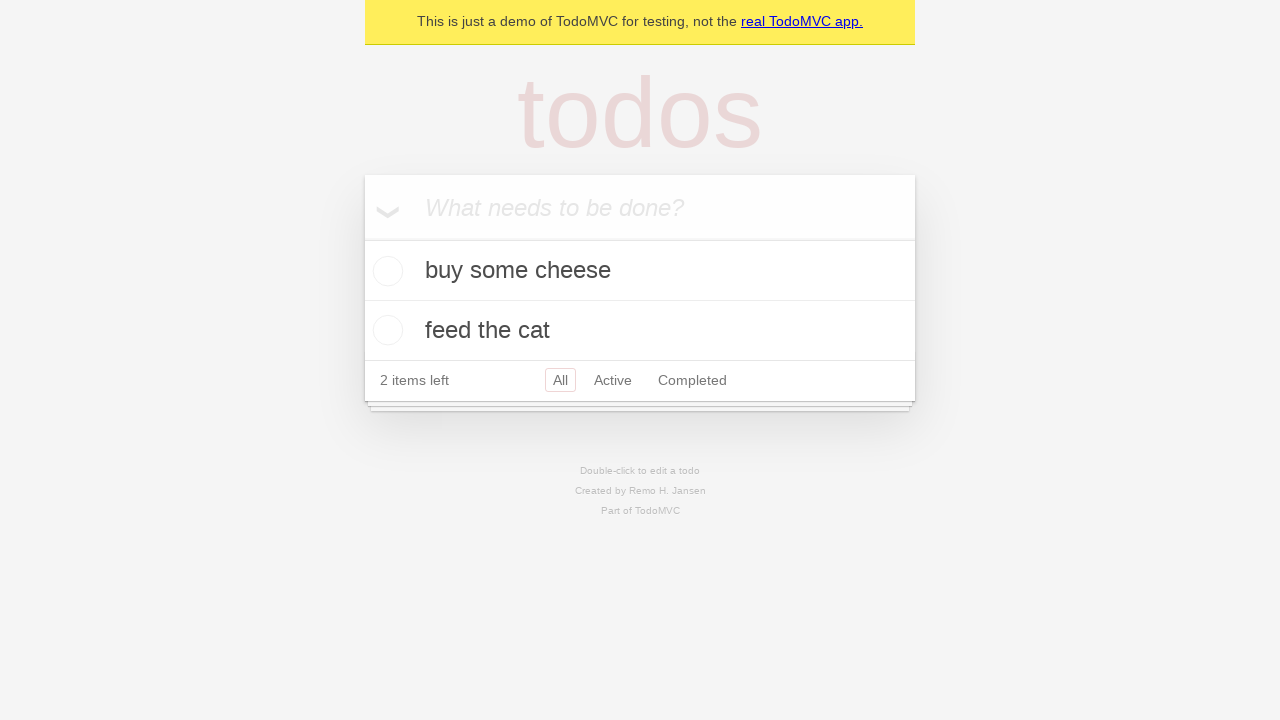

Filled input with 'book a doctors appointment' on internal:attr=[placeholder="What needs to be done?"i]
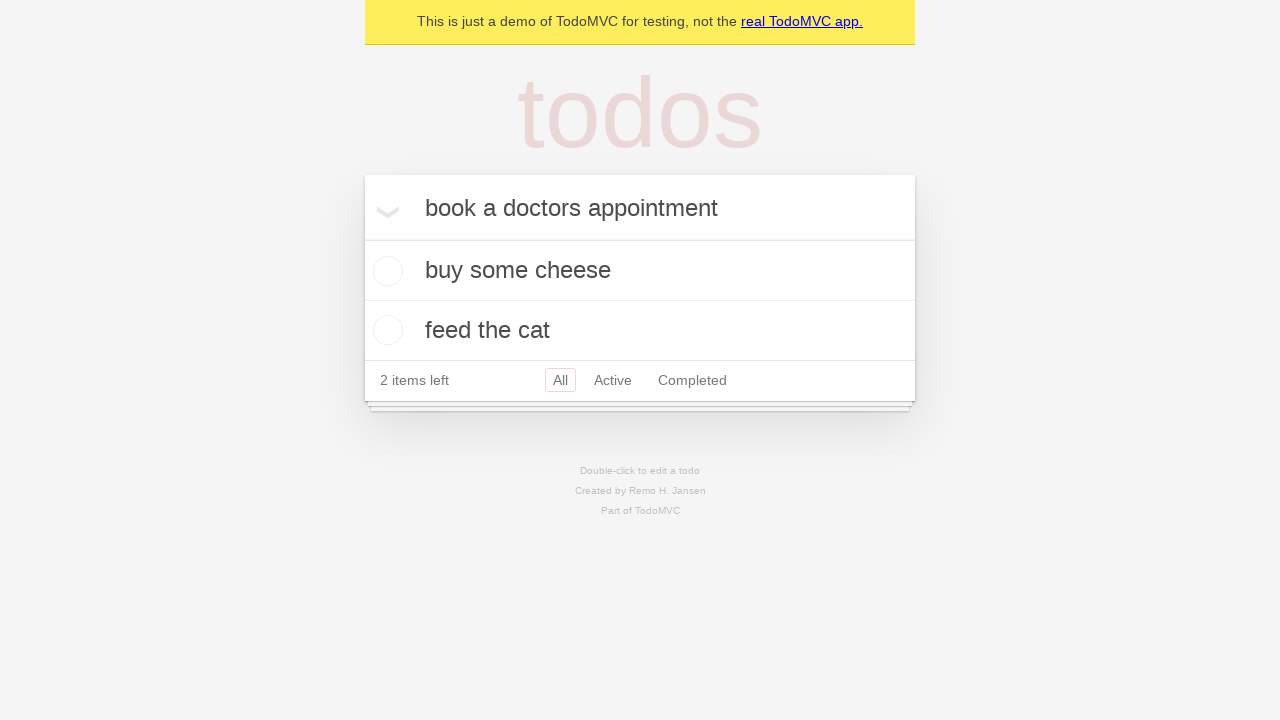

Pressed Enter to create third todo on internal:attr=[placeholder="What needs to be done?"i]
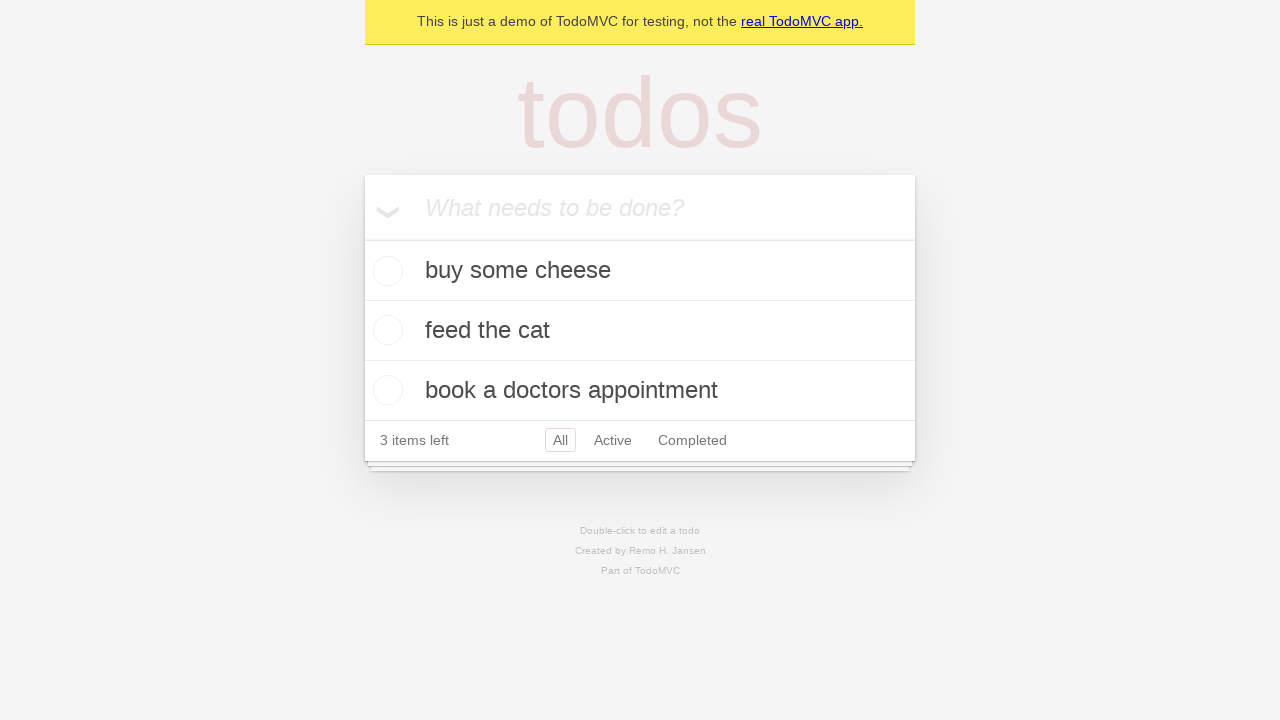

Waited for all three todos to be created
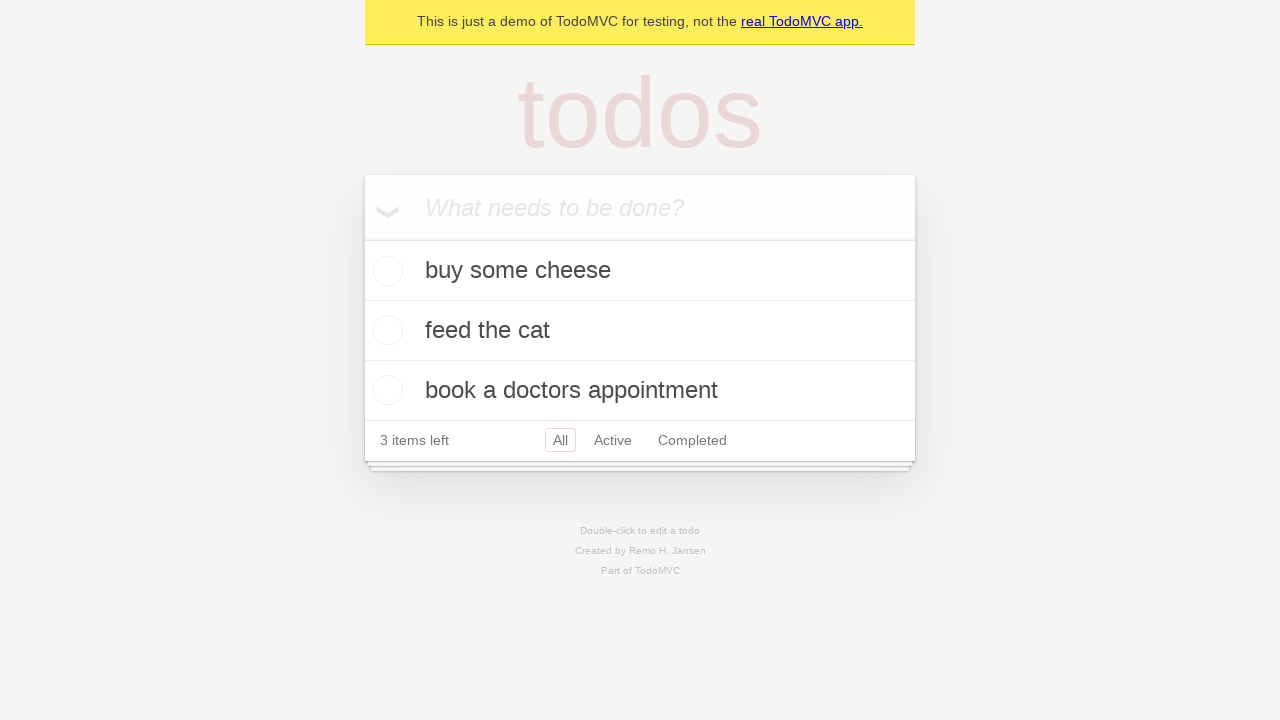

Checked the first todo as completed at (385, 271) on .todo-list li .toggle >> nth=0
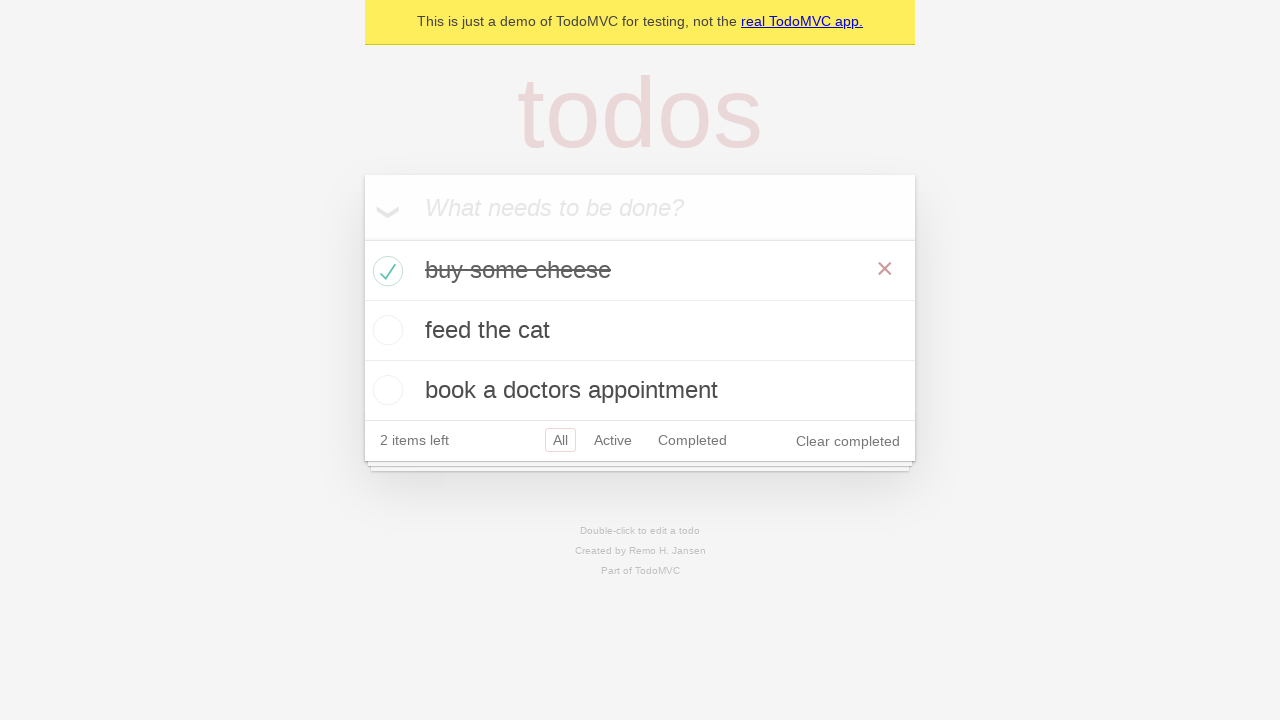

Clicked Clear completed button to remove completed todo at (848, 441) on internal:role=button[name="Clear completed"i]
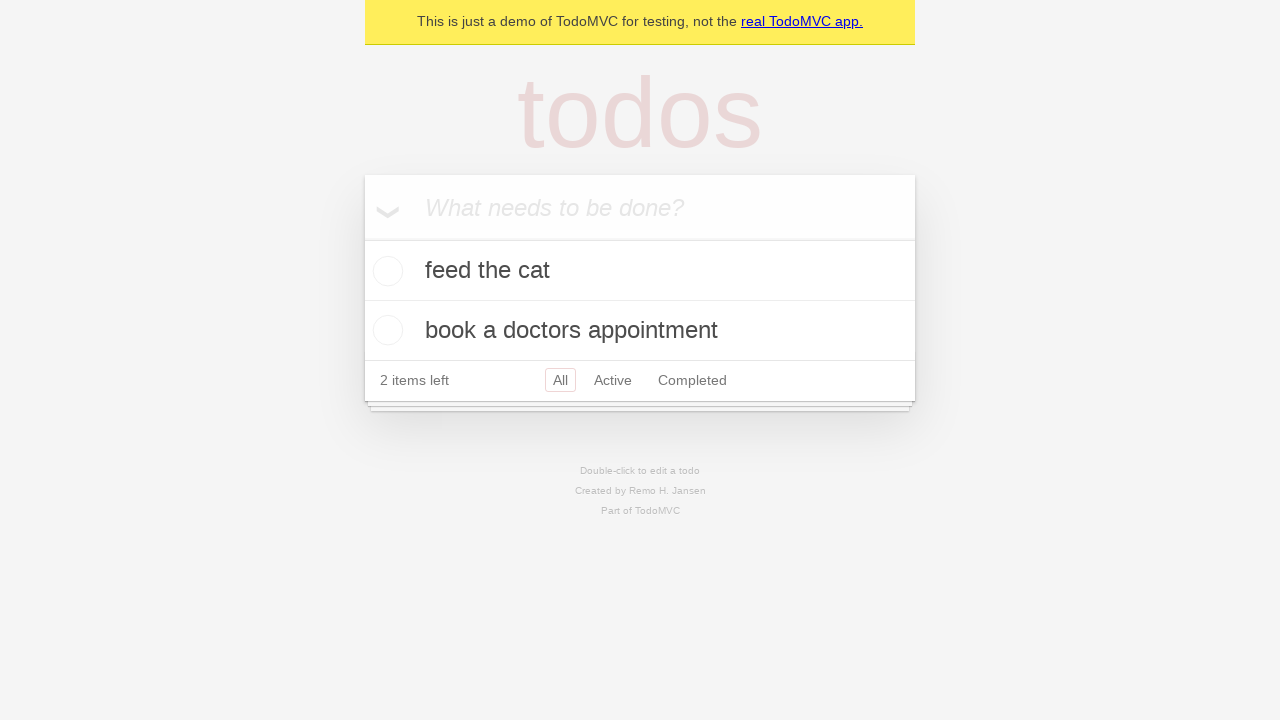

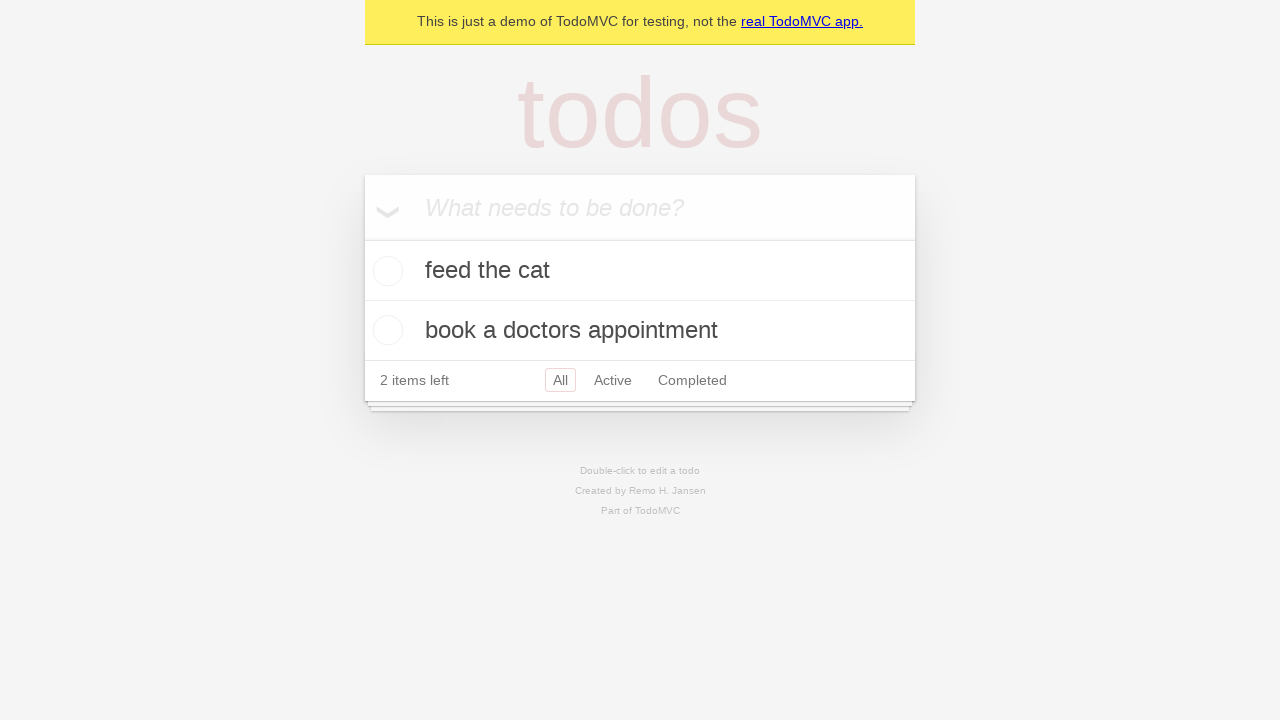